Navigates to the OrangeHRM login page and verifies the Login button text contains expected text

Starting URL: https://opensource-demo.orangehrmlive.com/web/index.php/auth/login

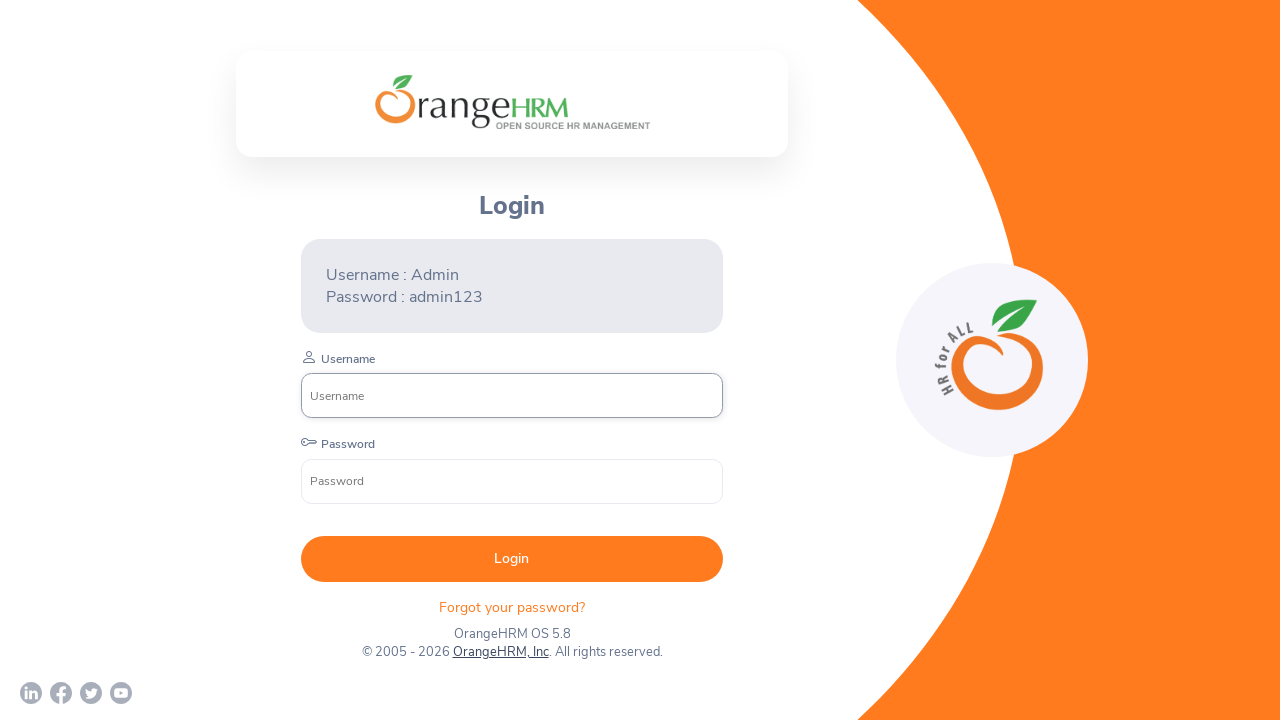

Navigated to OrangeHRM login page
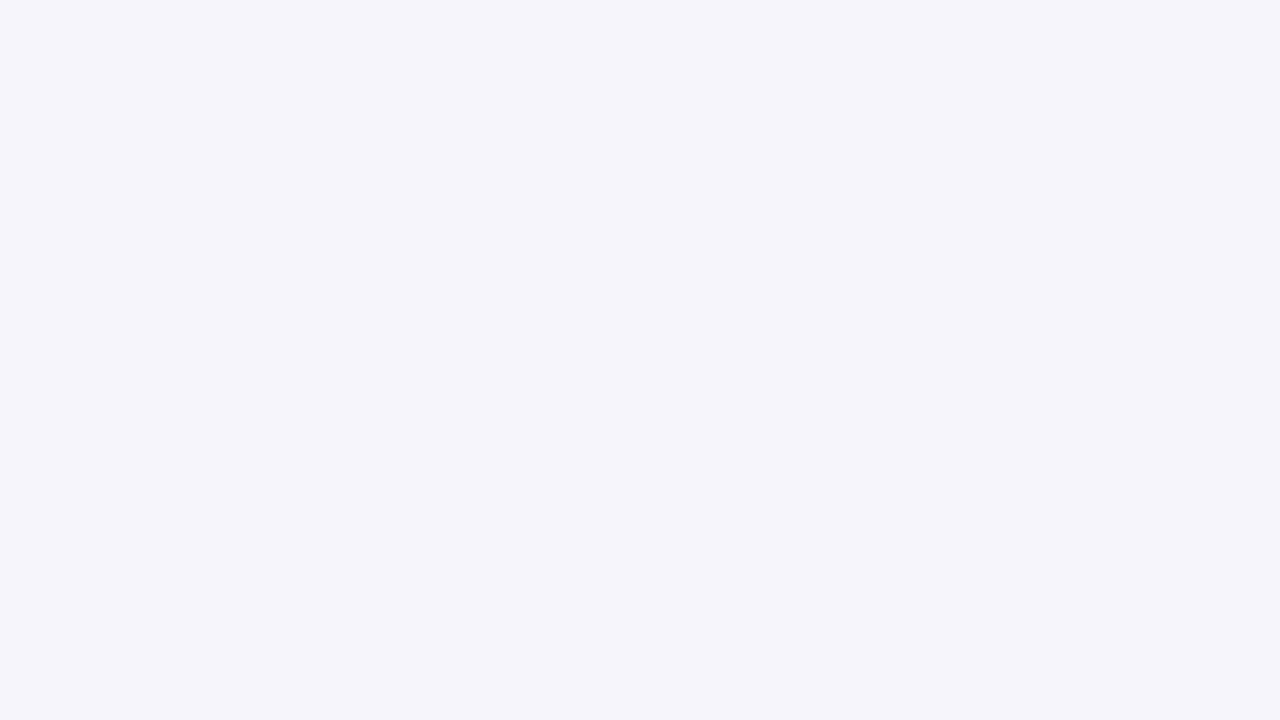

Located Login button element
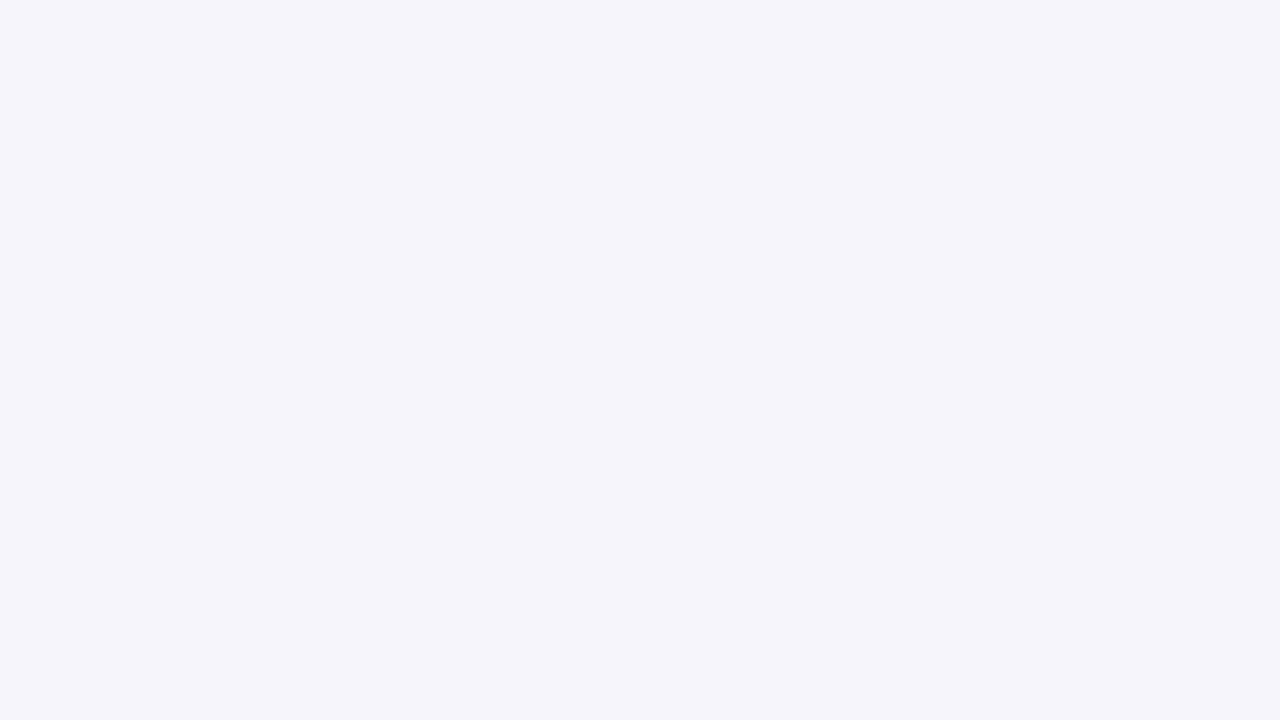

Retrieved Login button text content
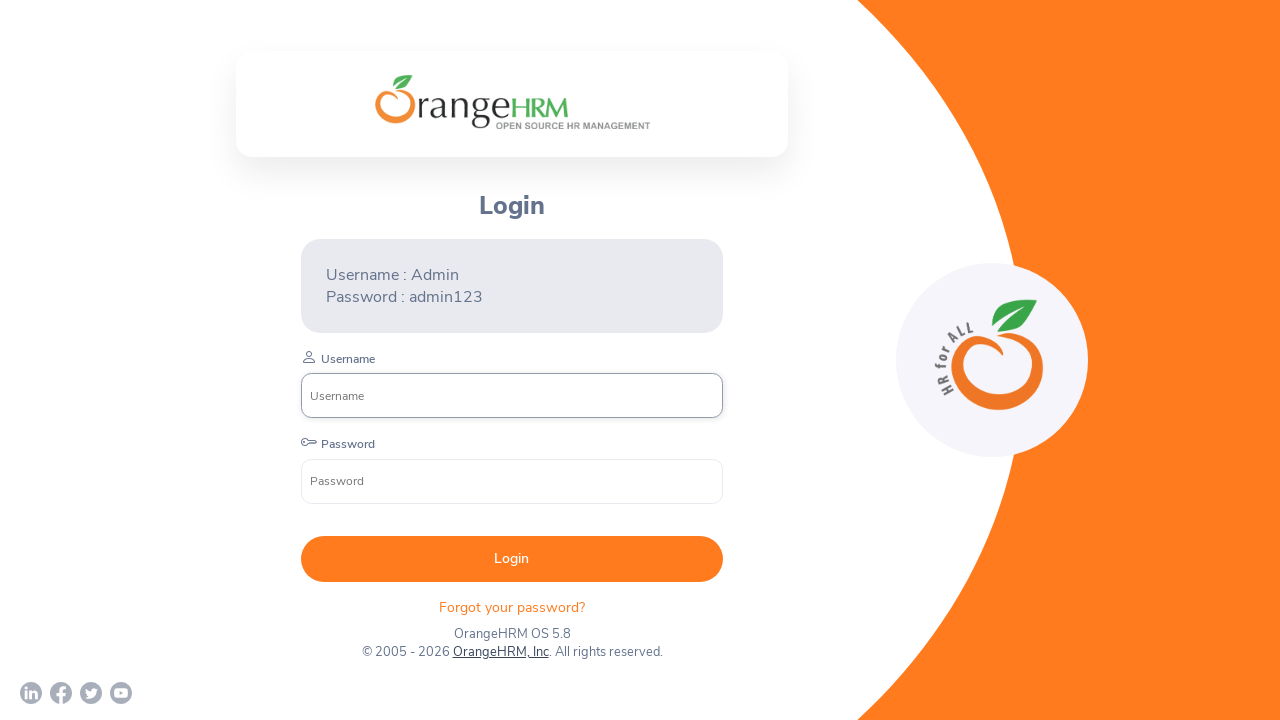

Verified Login button text contains expected value ' Login '
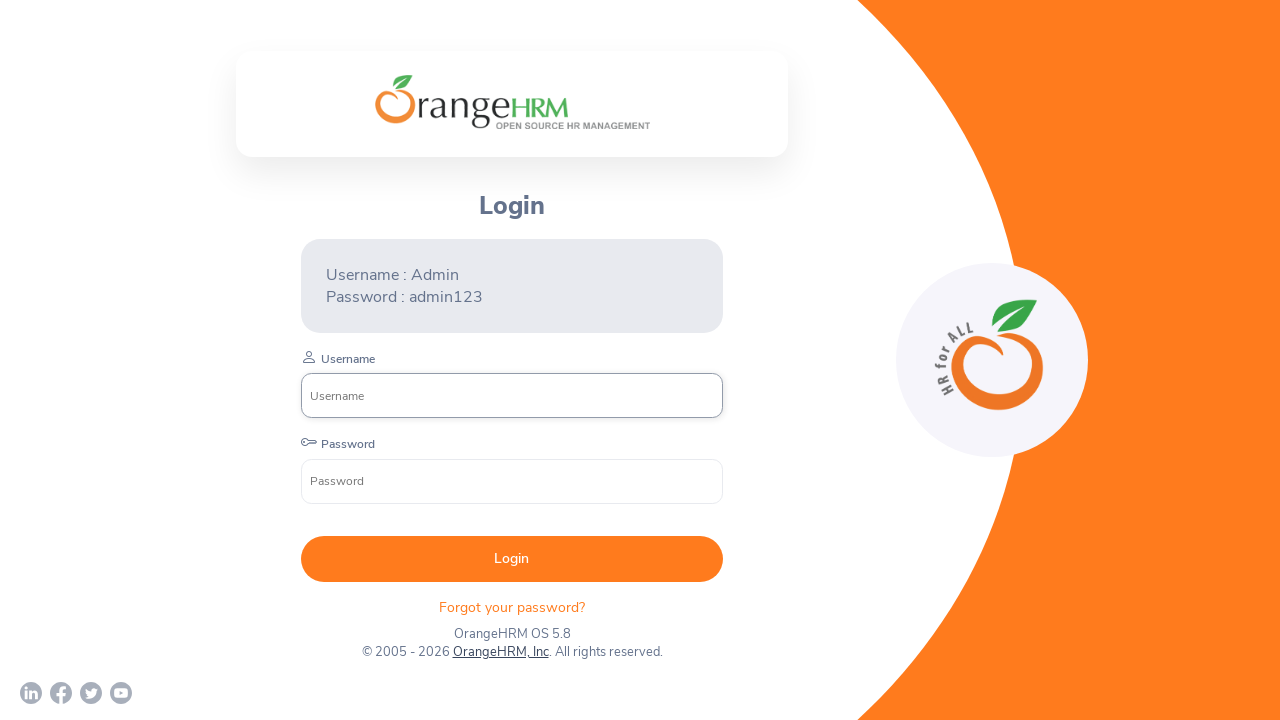

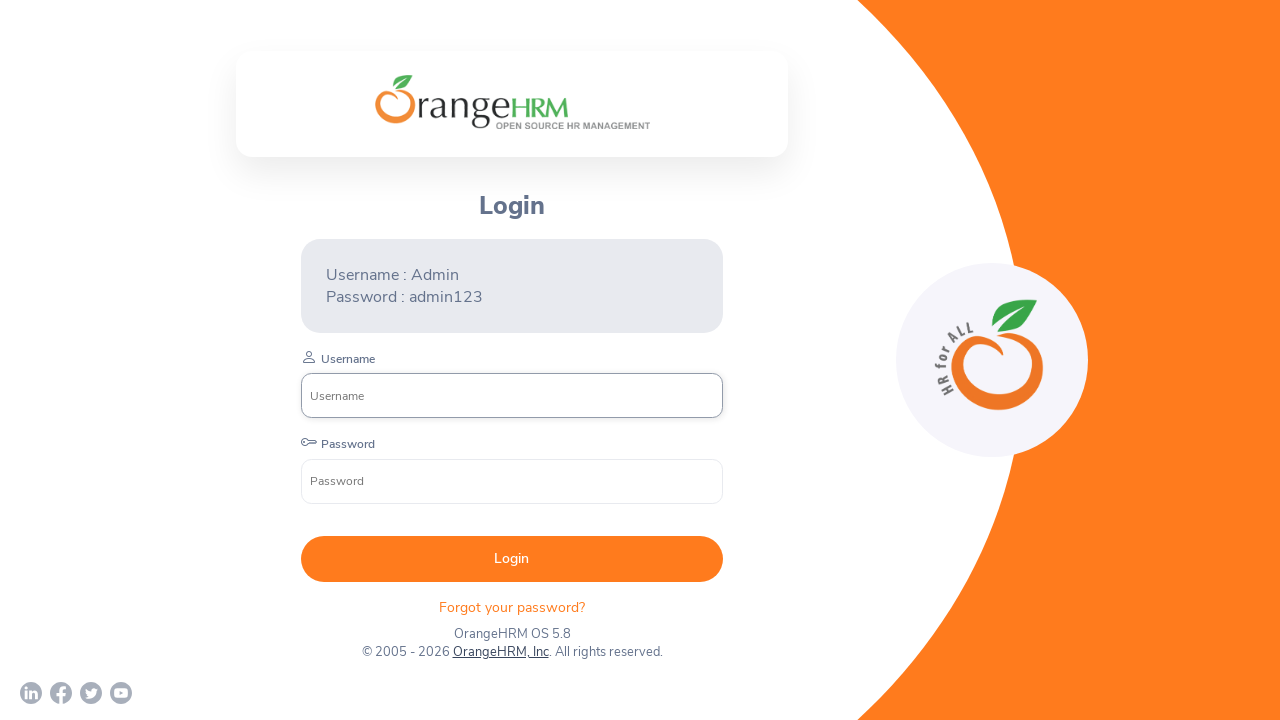